Tests geolocation functionality by clicking the location button, accepting the permission alert, and verifying latitude and longitude values are displayed

Starting URL: https://the-internet.herokuapp.com/geolocation

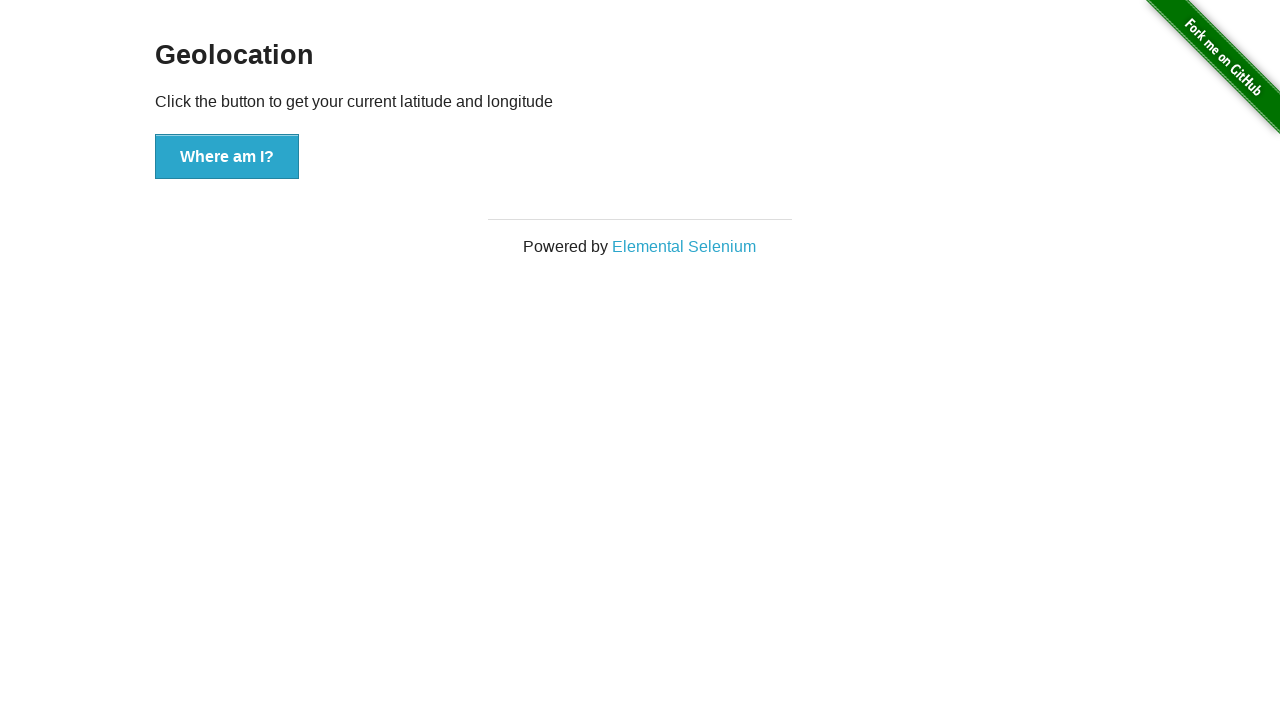

Clicked 'Where am I?' button to trigger geolocation at (227, 157) on button:text('Where am I?')
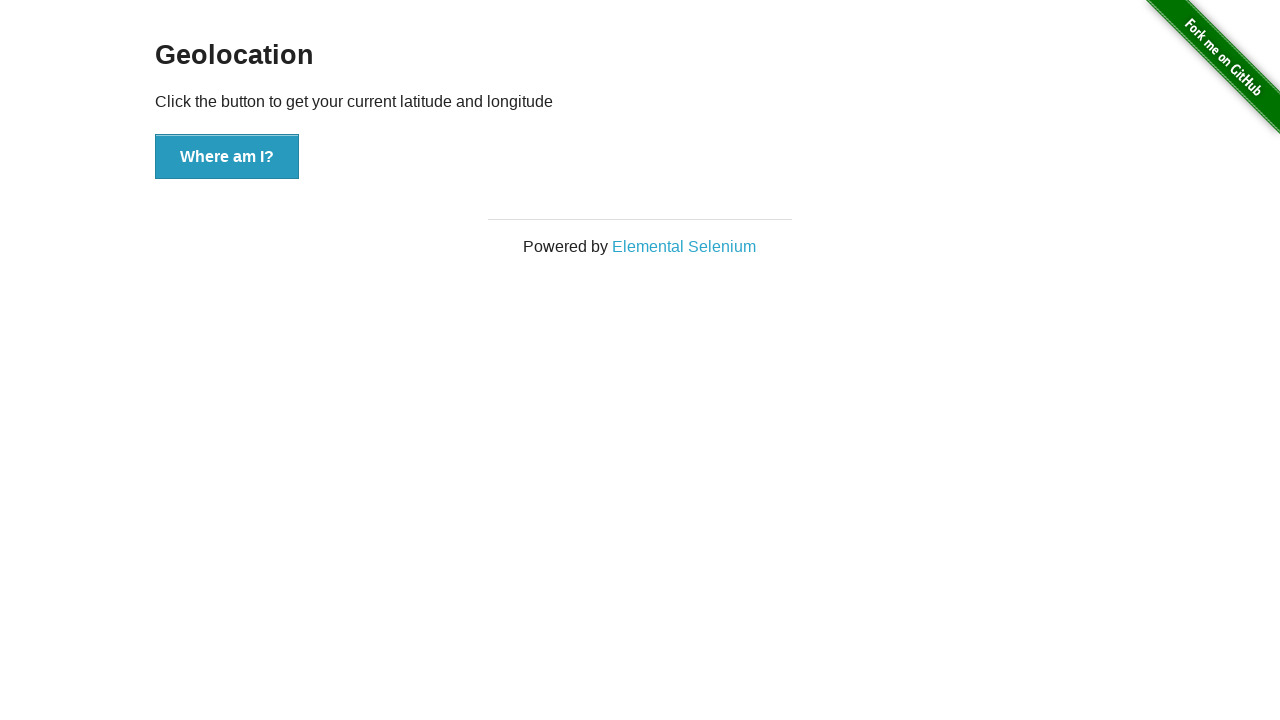

Granted geolocation permission
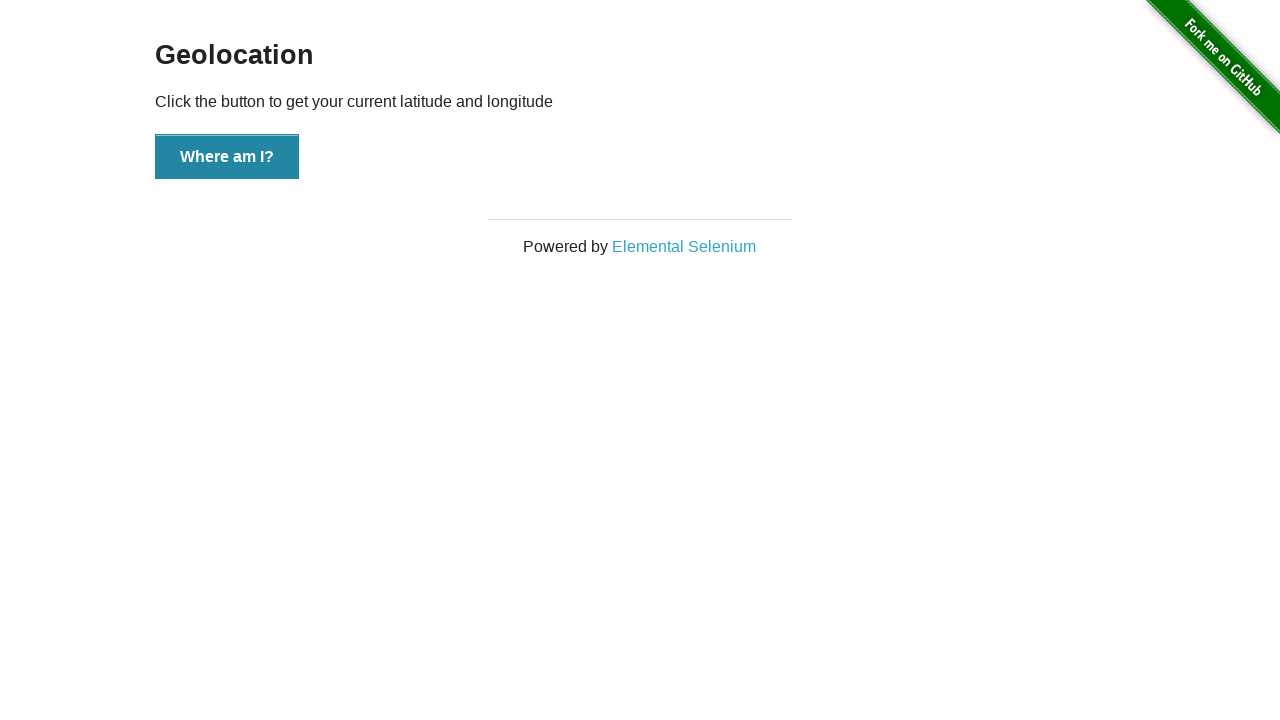

Set geolocation to San Francisco coordinates (37.7749, -122.4194)
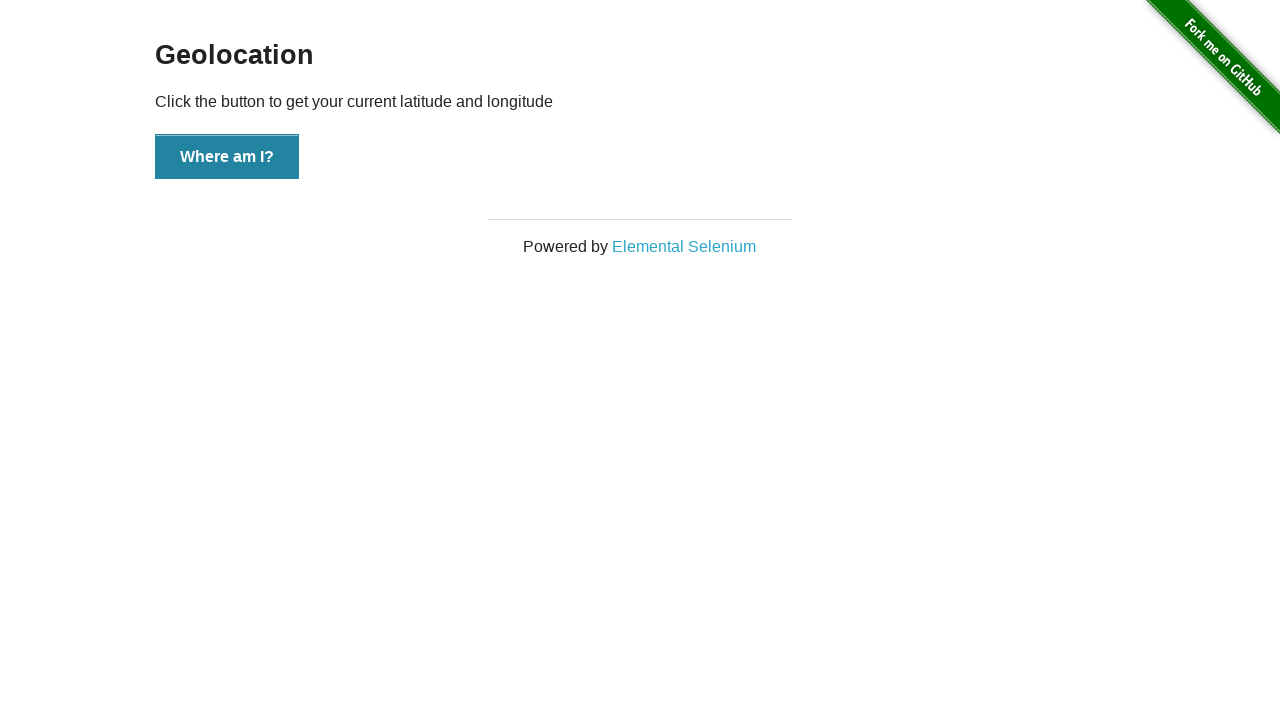

Clicked 'Where am I?' button again after setting geolocation at (227, 157) on button:text('Where am I?')
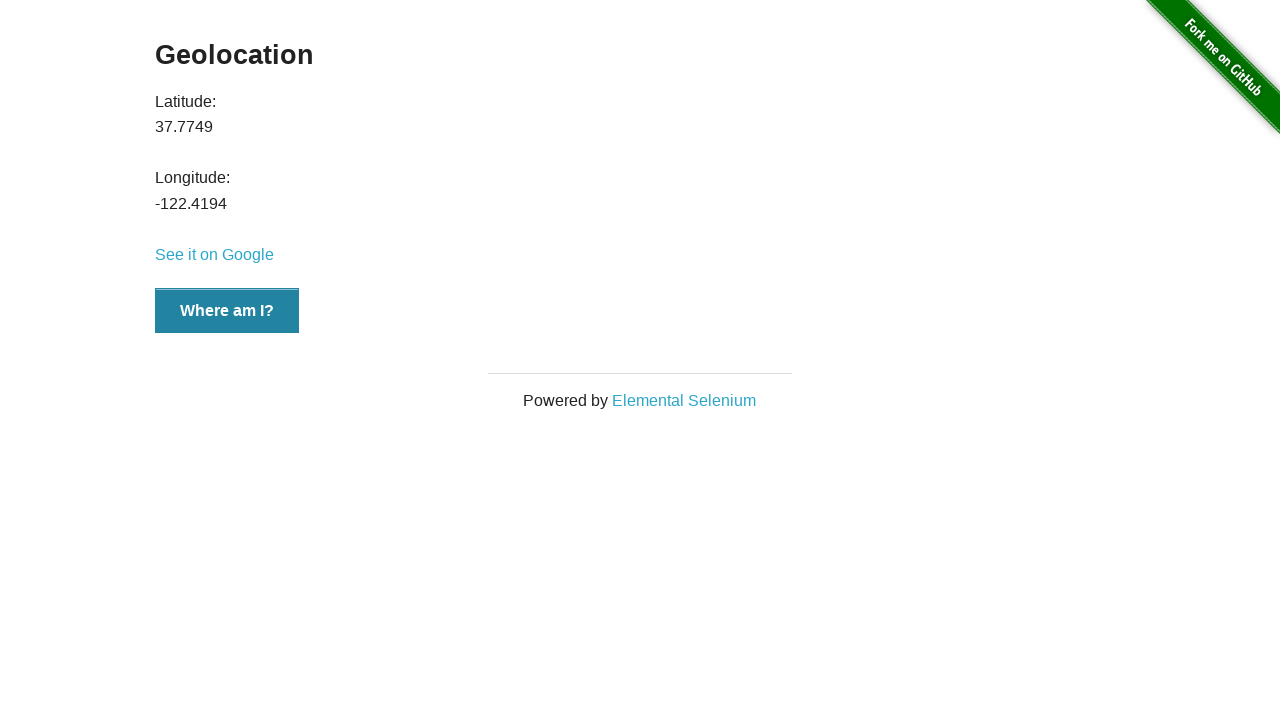

Latitude element loaded
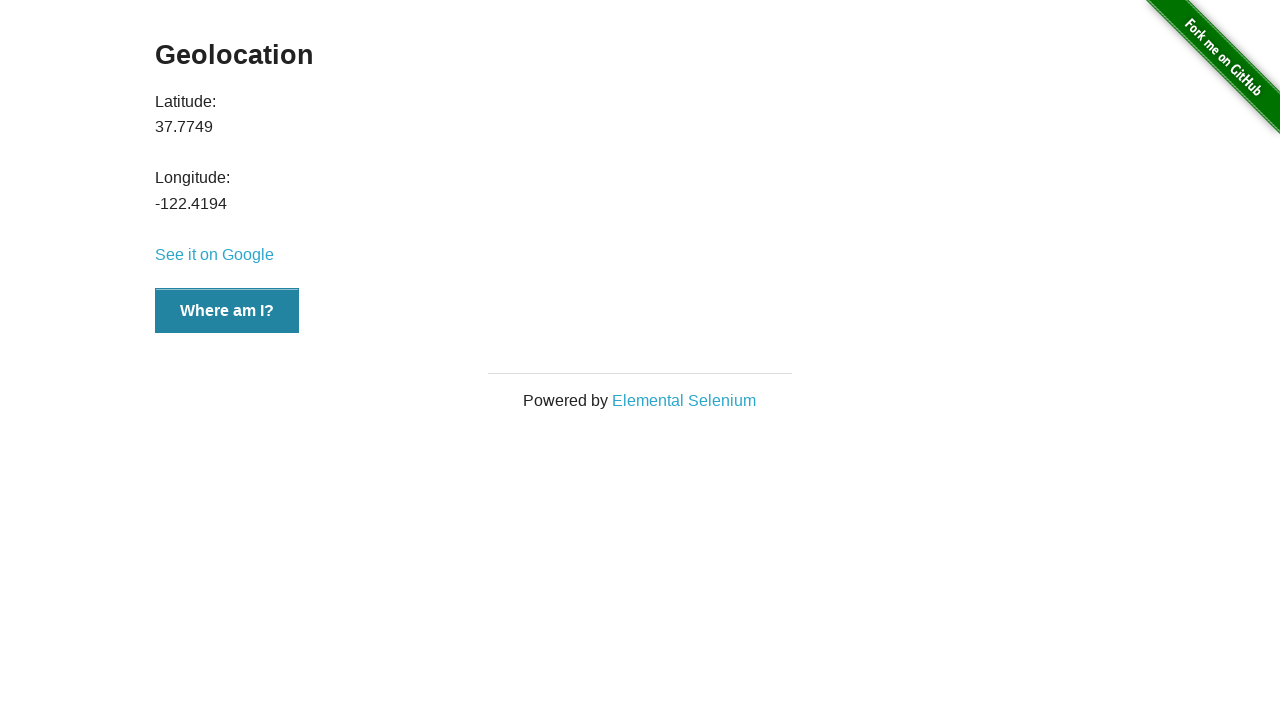

Longitude element loaded
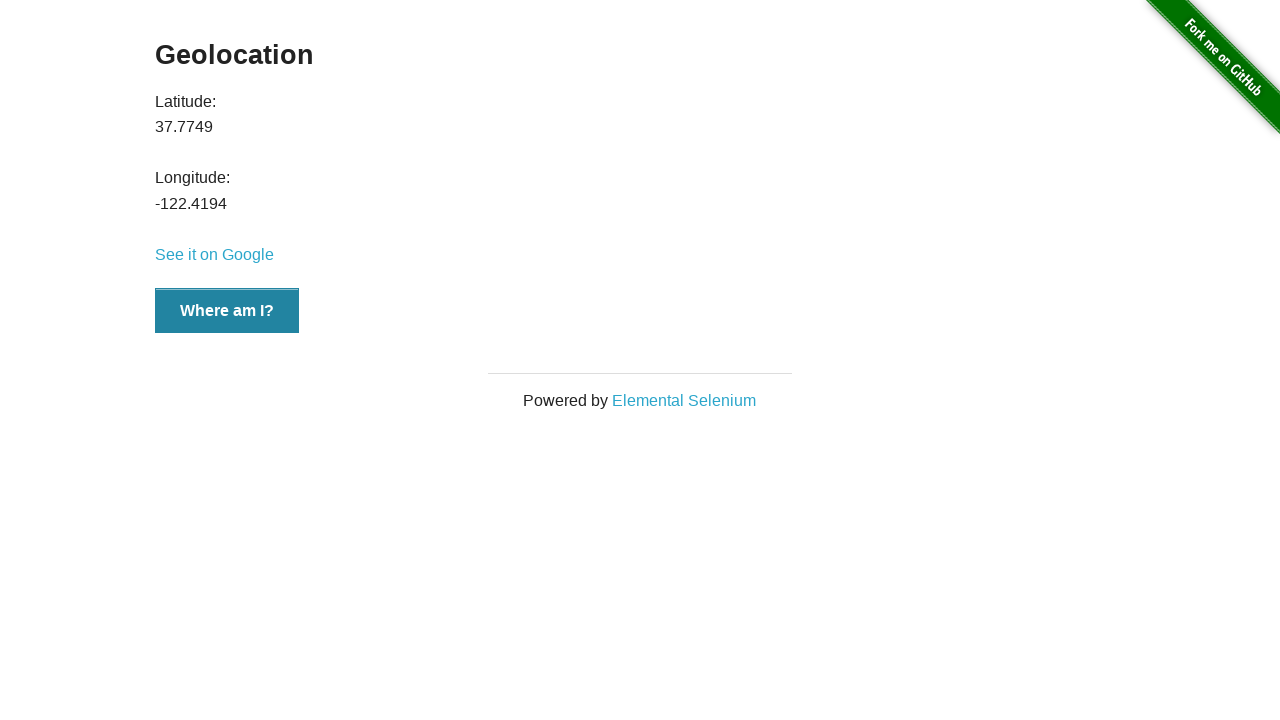

Located latitude element
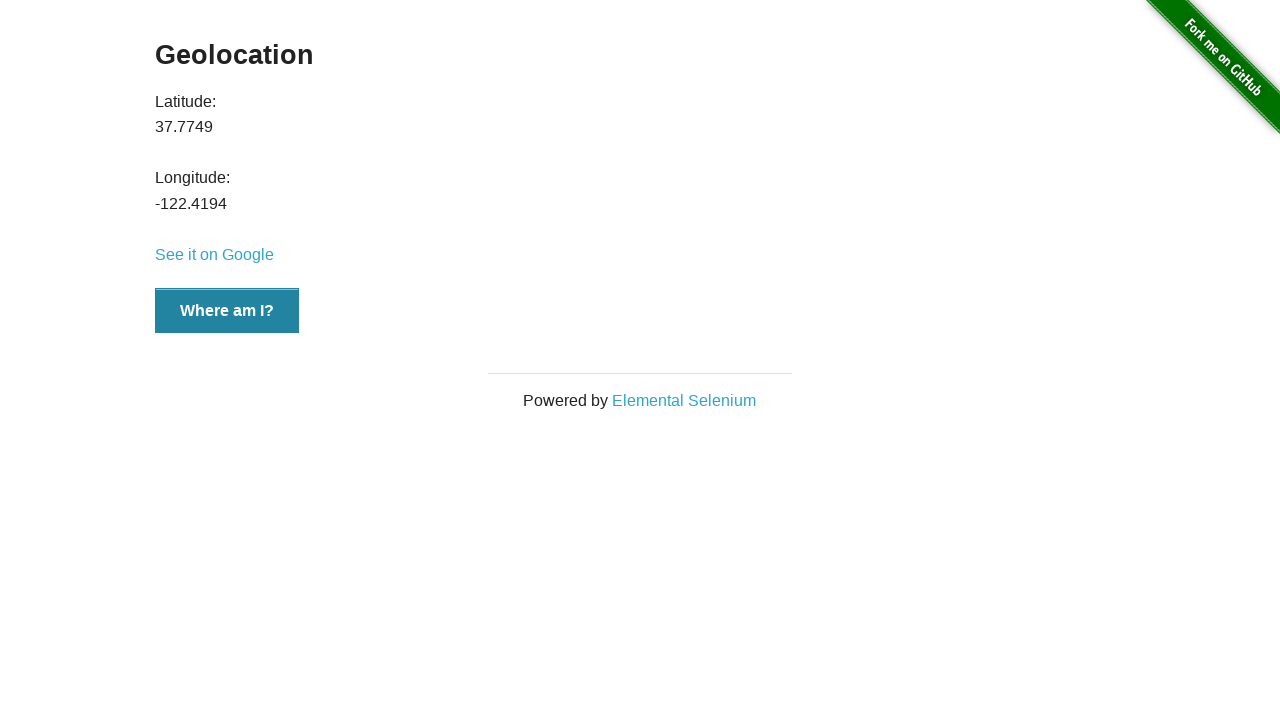

Located longitude element
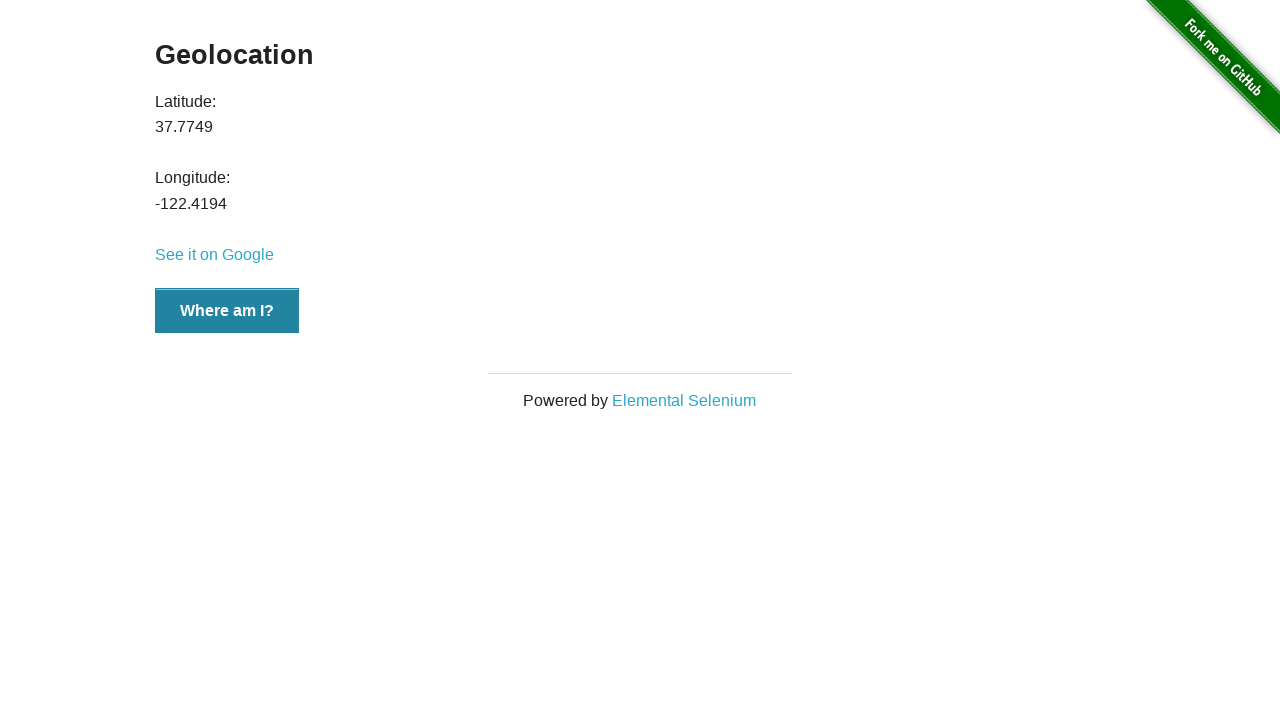

Latitude element is visible and confirmed
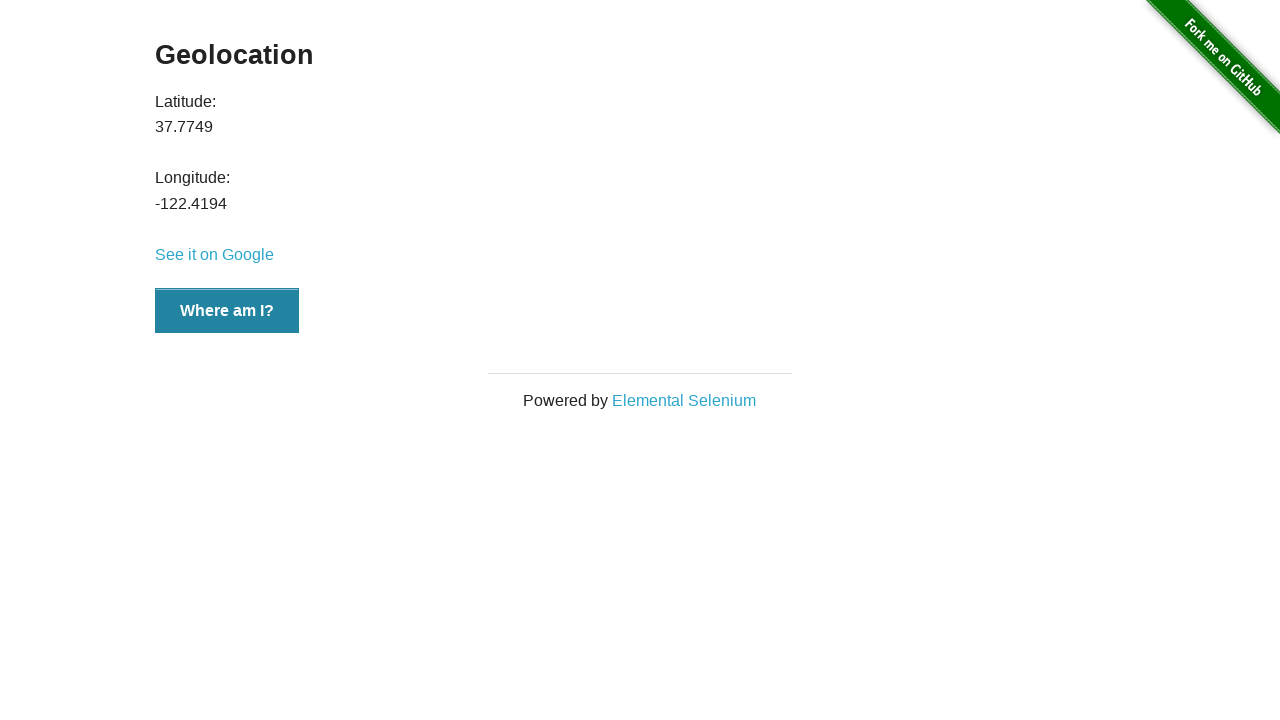

Longitude element is visible and confirmed
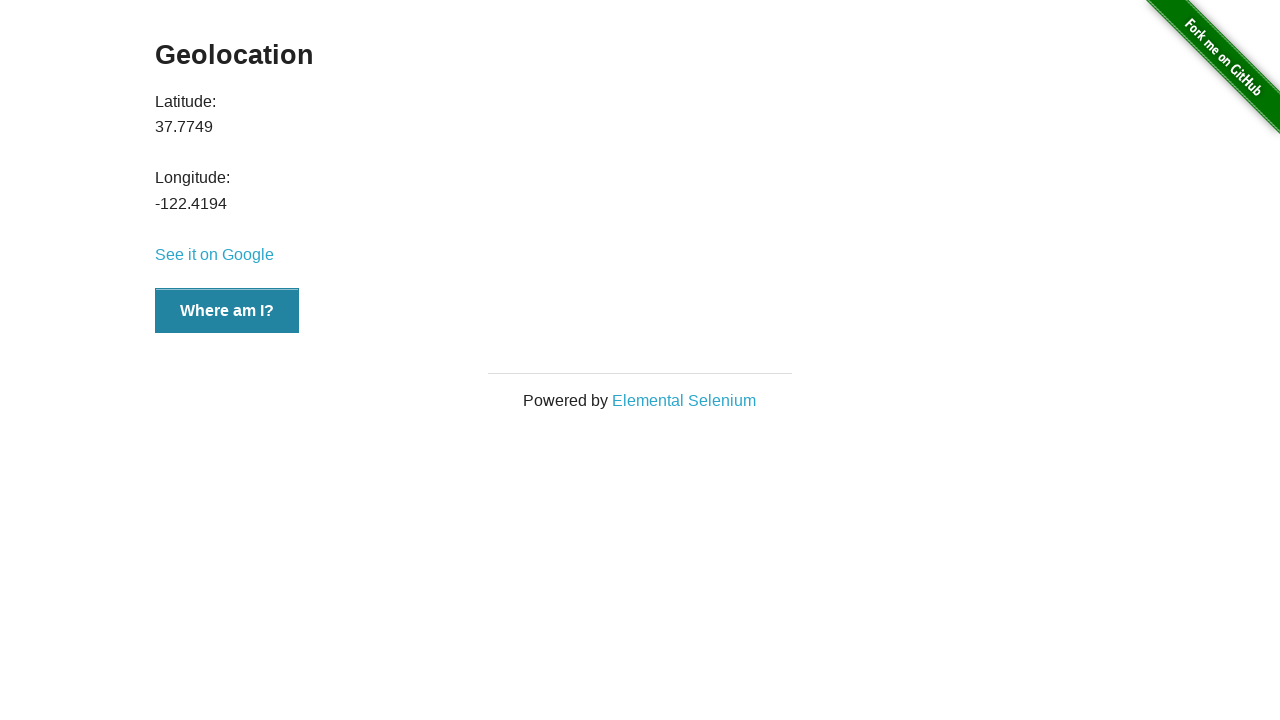

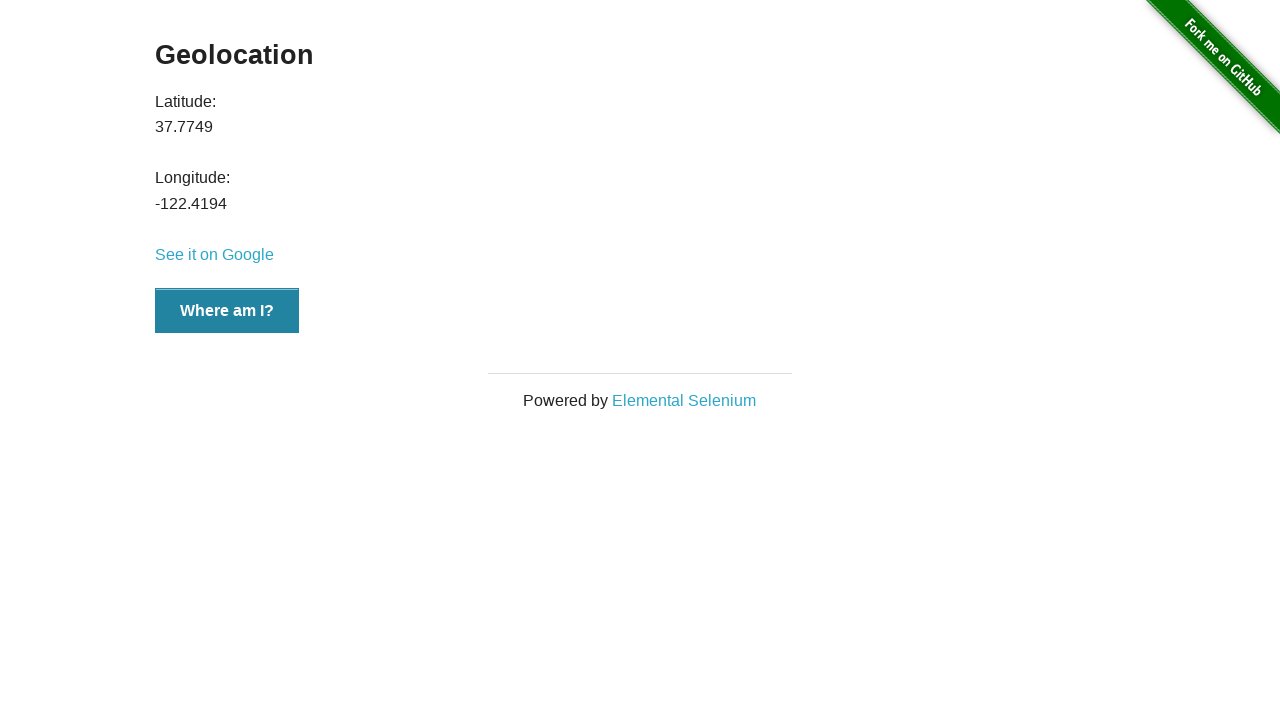